Tests the registration form by entering a valid zip code and clicking Continue to verify the next step (password confirmation field) is displayed

Starting URL: https://www.sharelane.com/cgi-bin/register.py

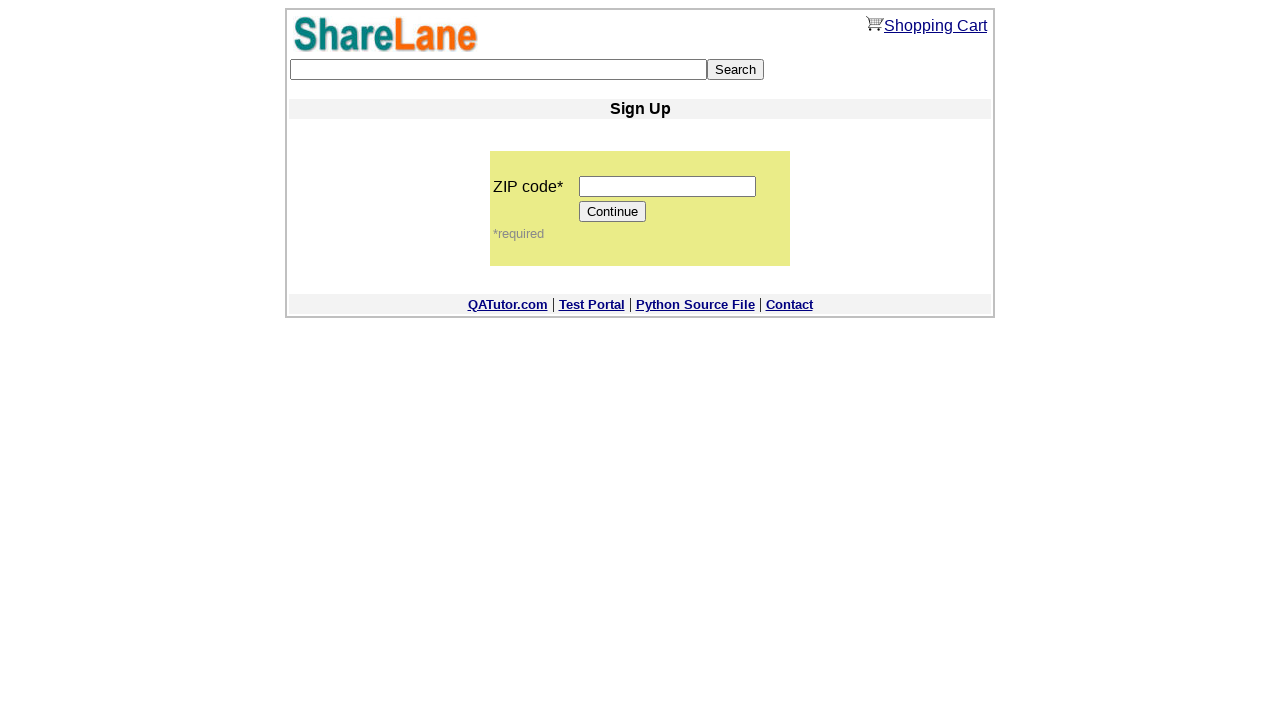

Clicked on zip code input field at (668, 186) on input[name='zip_code']
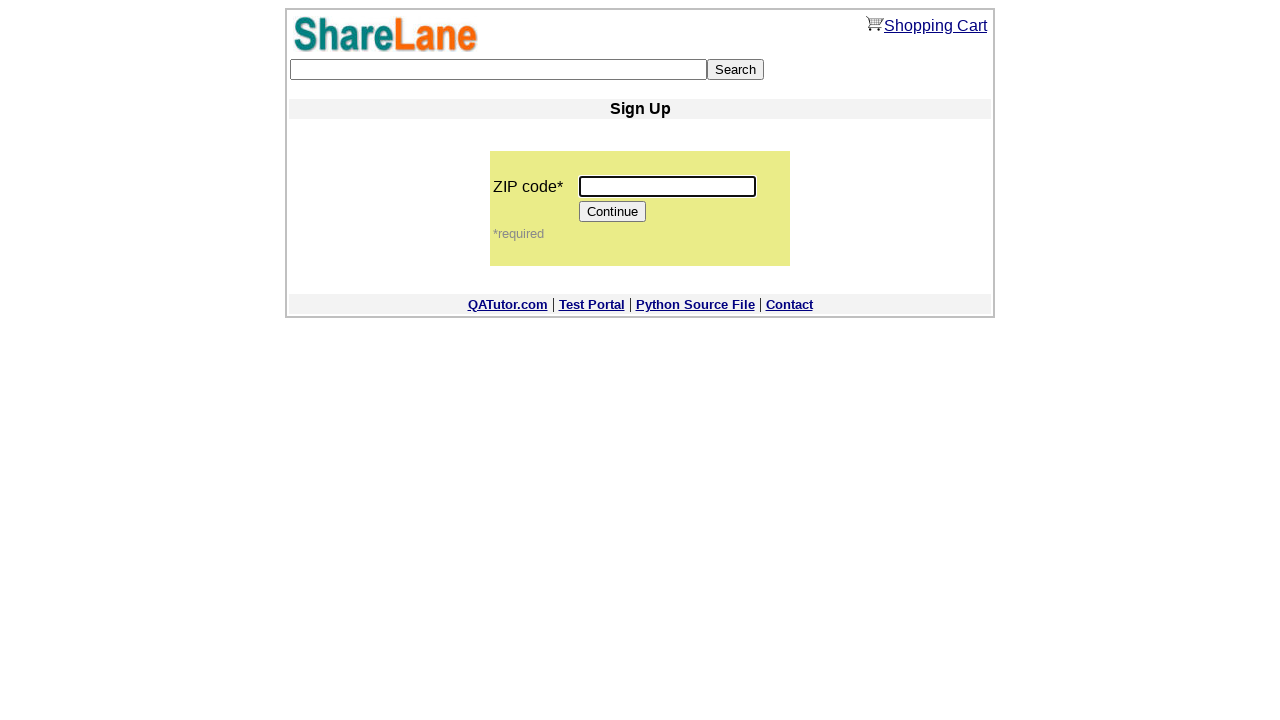

Entered valid zip code '15356' in zip code field on input[name='zip_code']
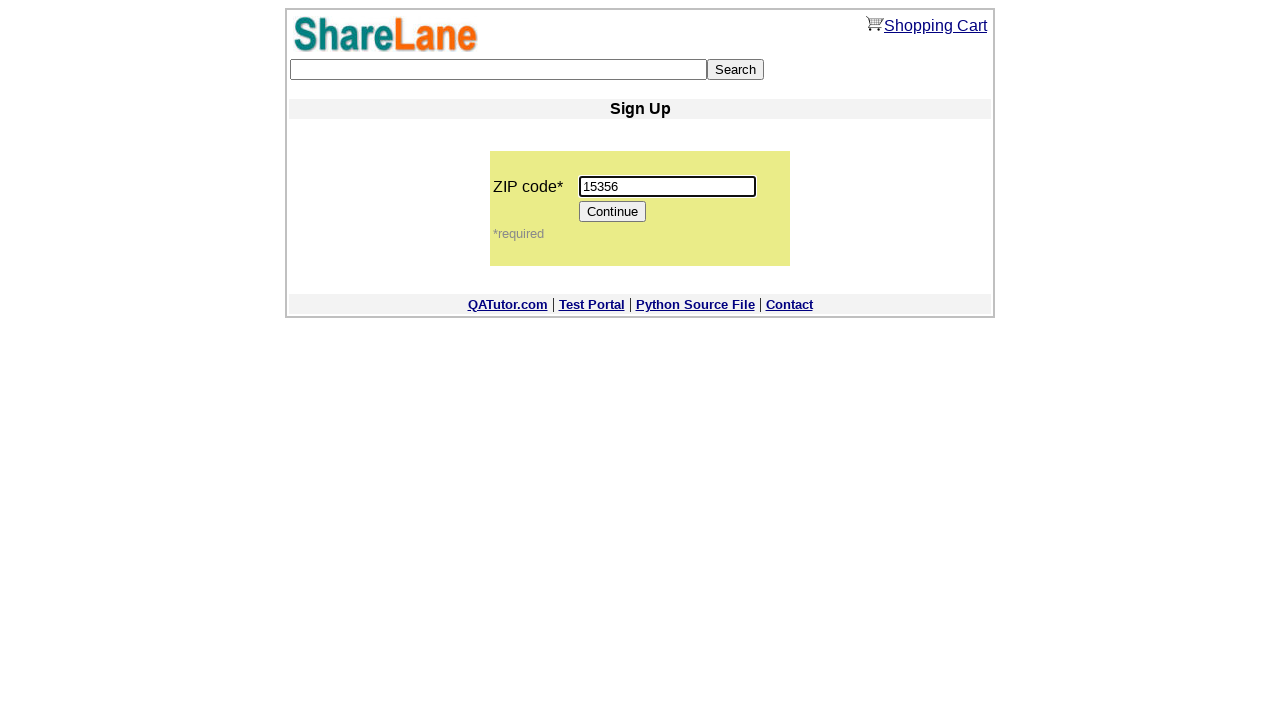

Clicked Continue button to proceed with registration at (613, 212) on input[value='Continue']
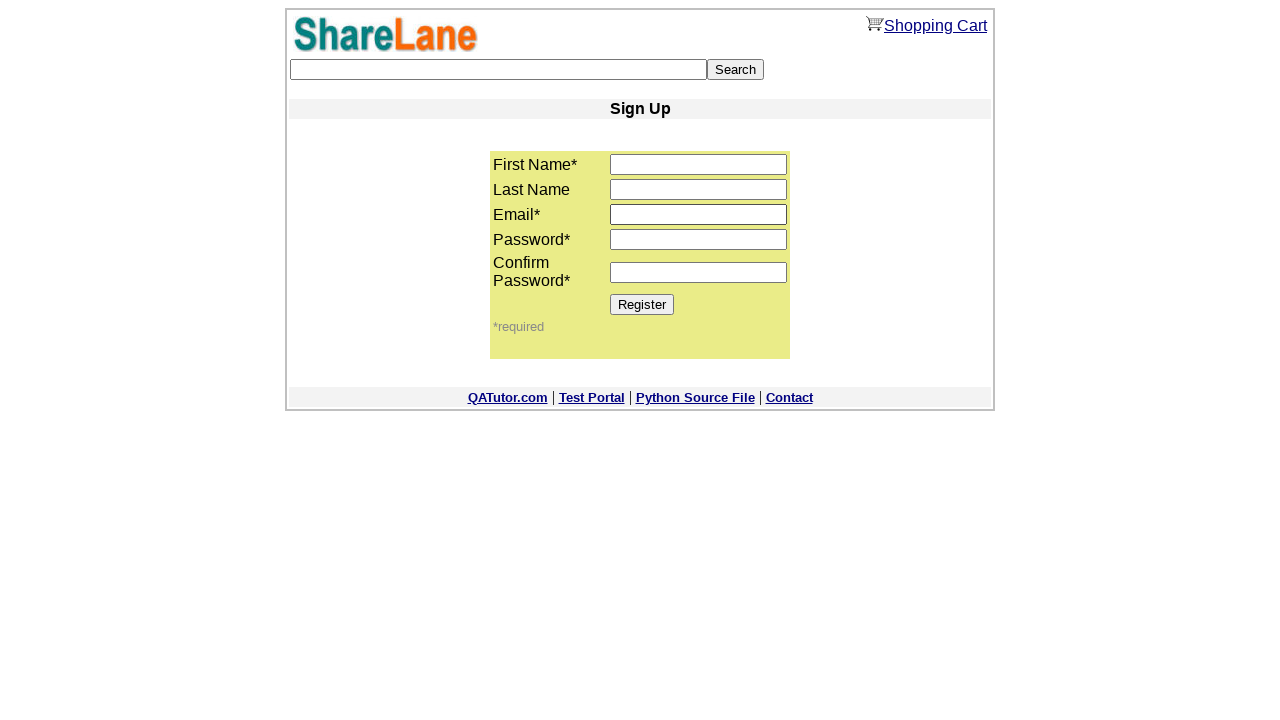

Password confirmation field appeared, indicating successful progression to next step
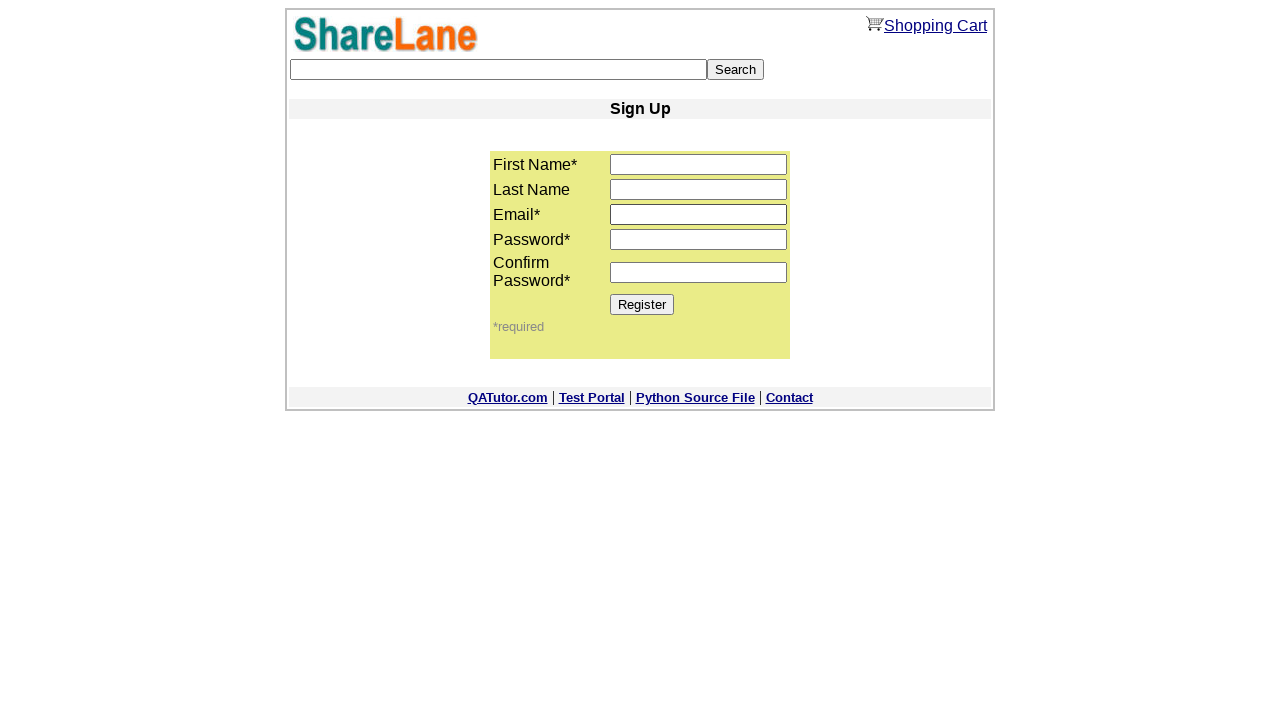

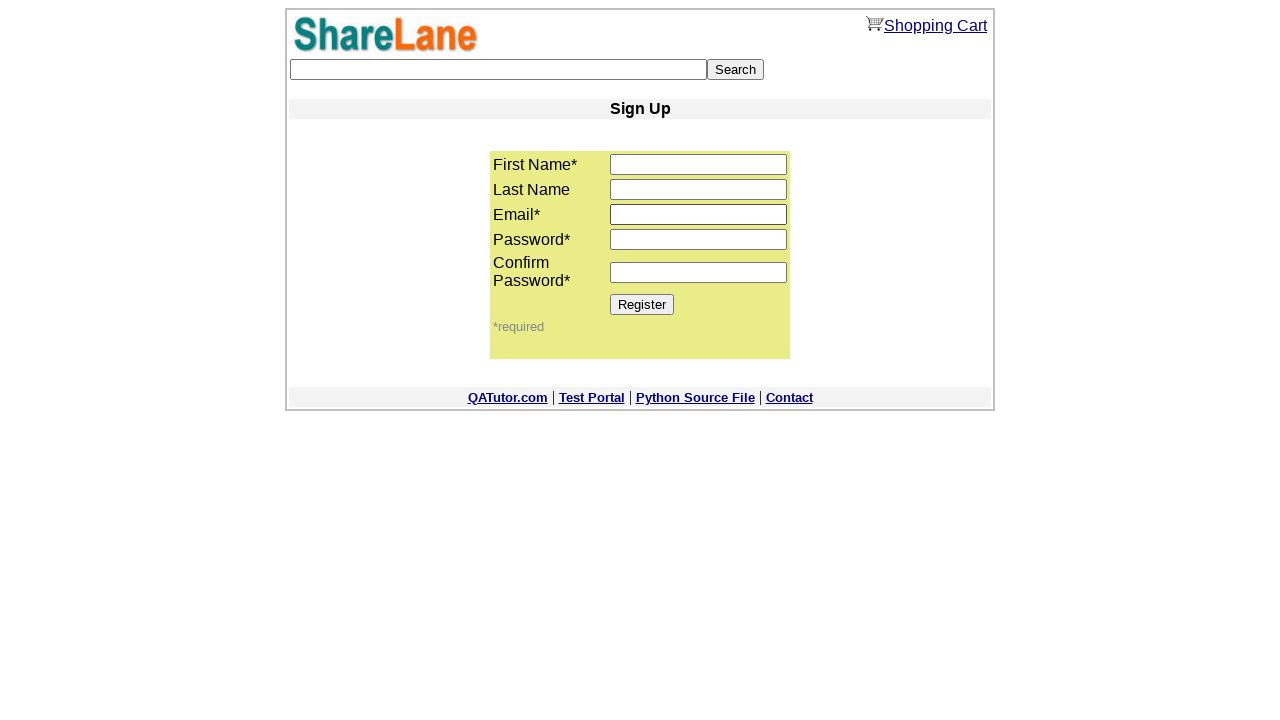